Tests dynamic loading with fluent wait configuration by clicking Start button and verifying the dynamically loaded "Hello World!" message

Starting URL: https://the-internet.herokuapp.com/dynamic_loading/1

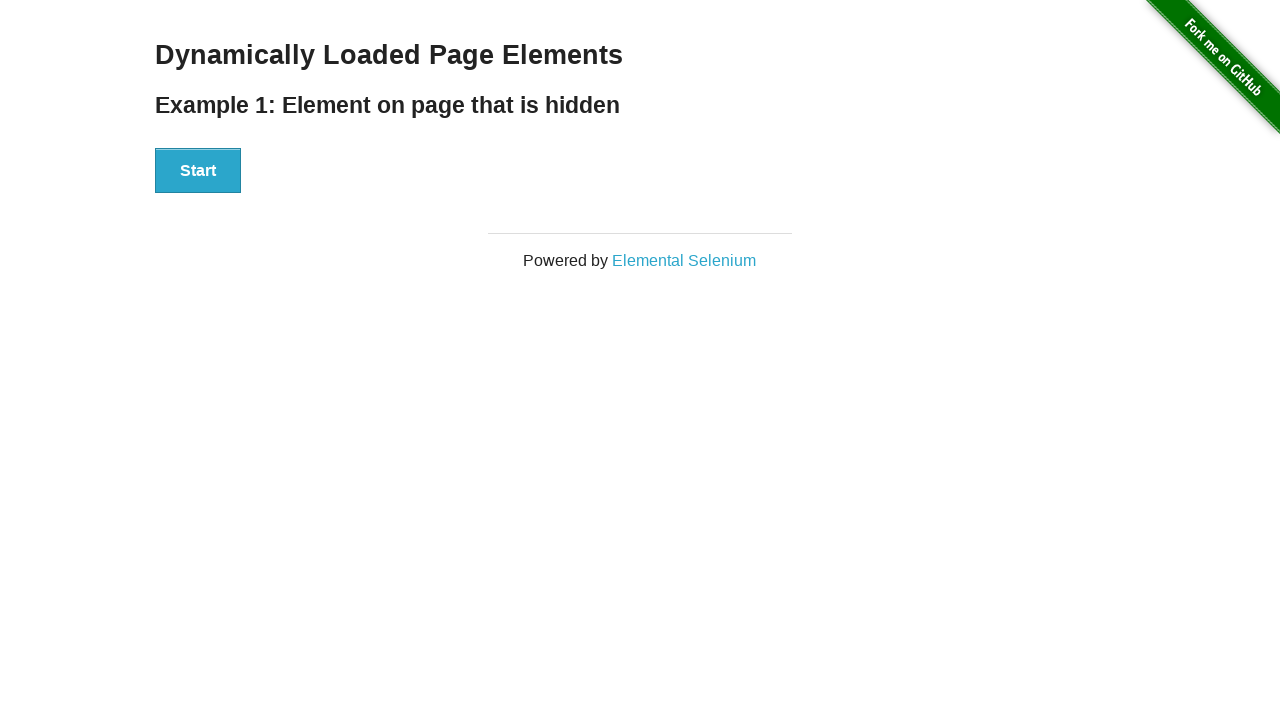

Clicked Start button to trigger dynamic loading at (198, 171) on xpath=//button[contains(text(),'Start')]
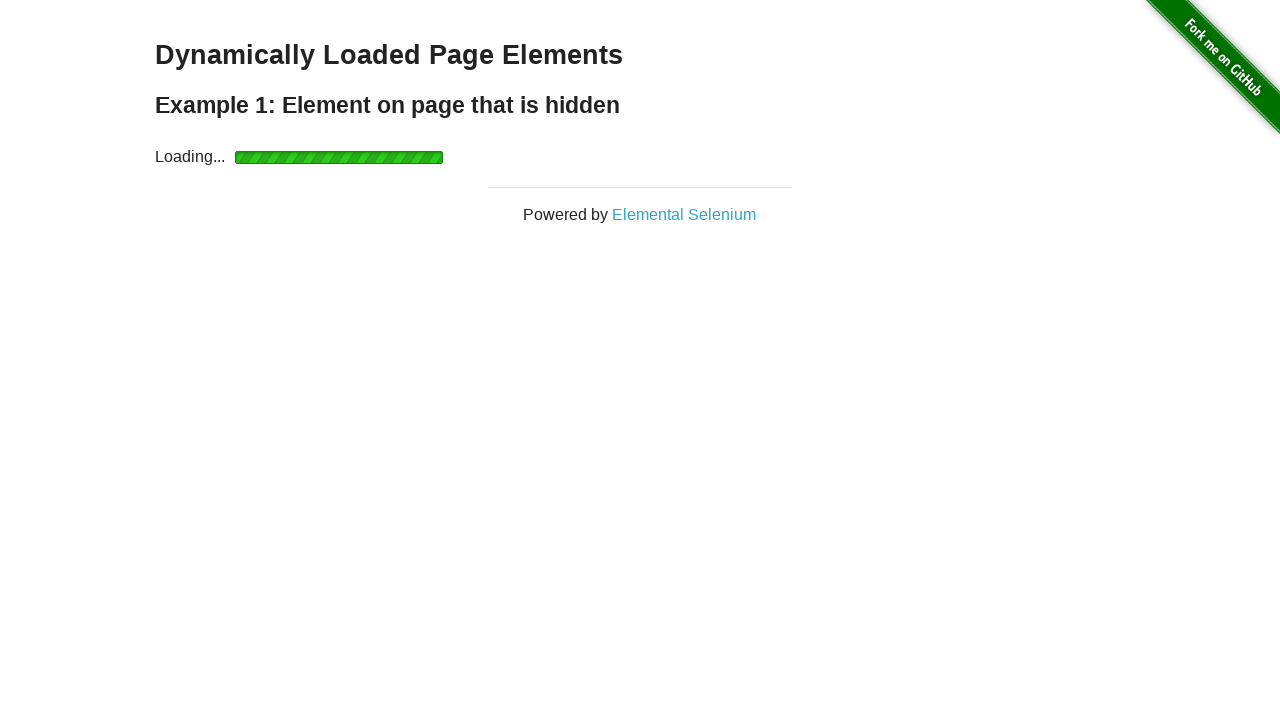

Waited for 'Hello World!' message to become visible
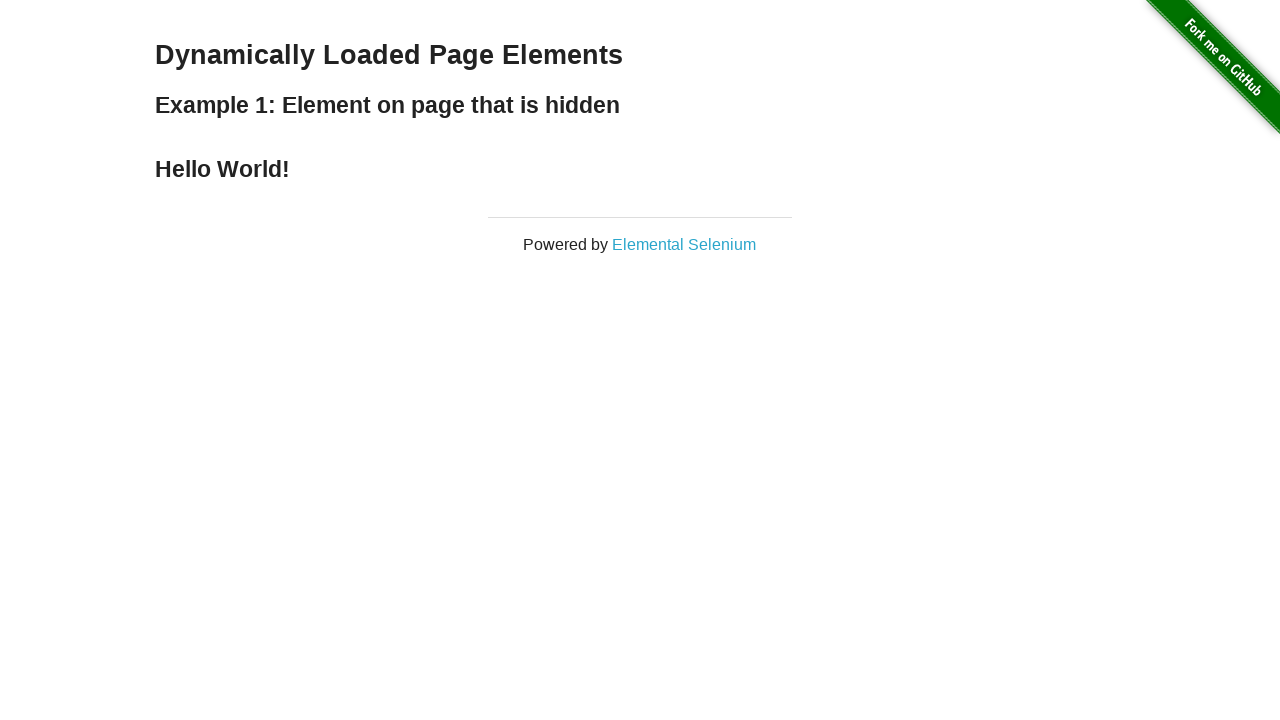

Located the 'Hello World!' element
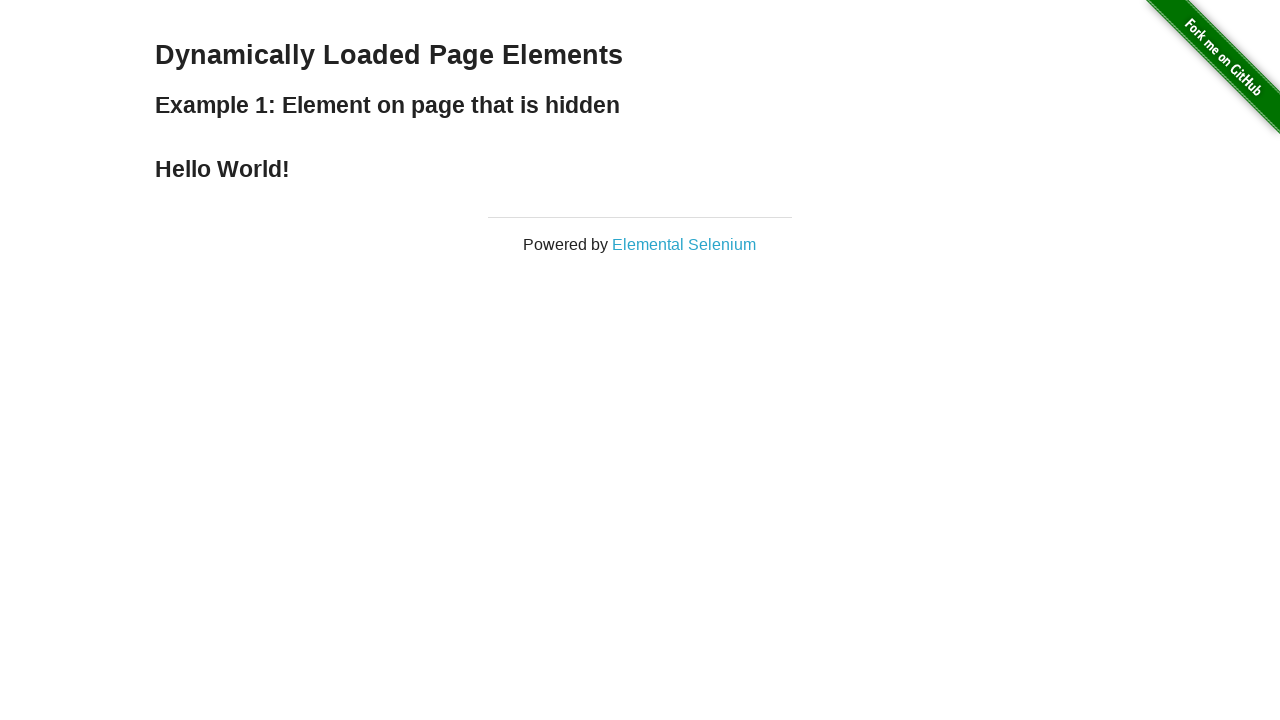

Verified that 'Hello World!' text content is correct
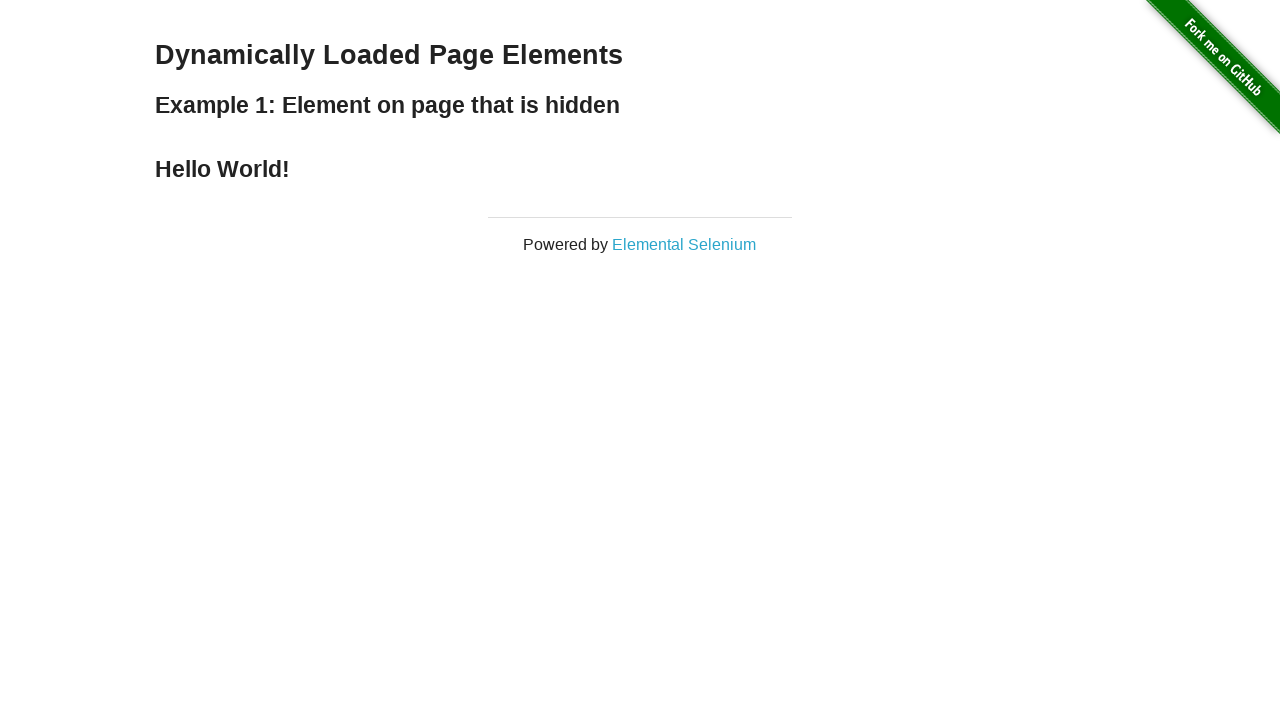

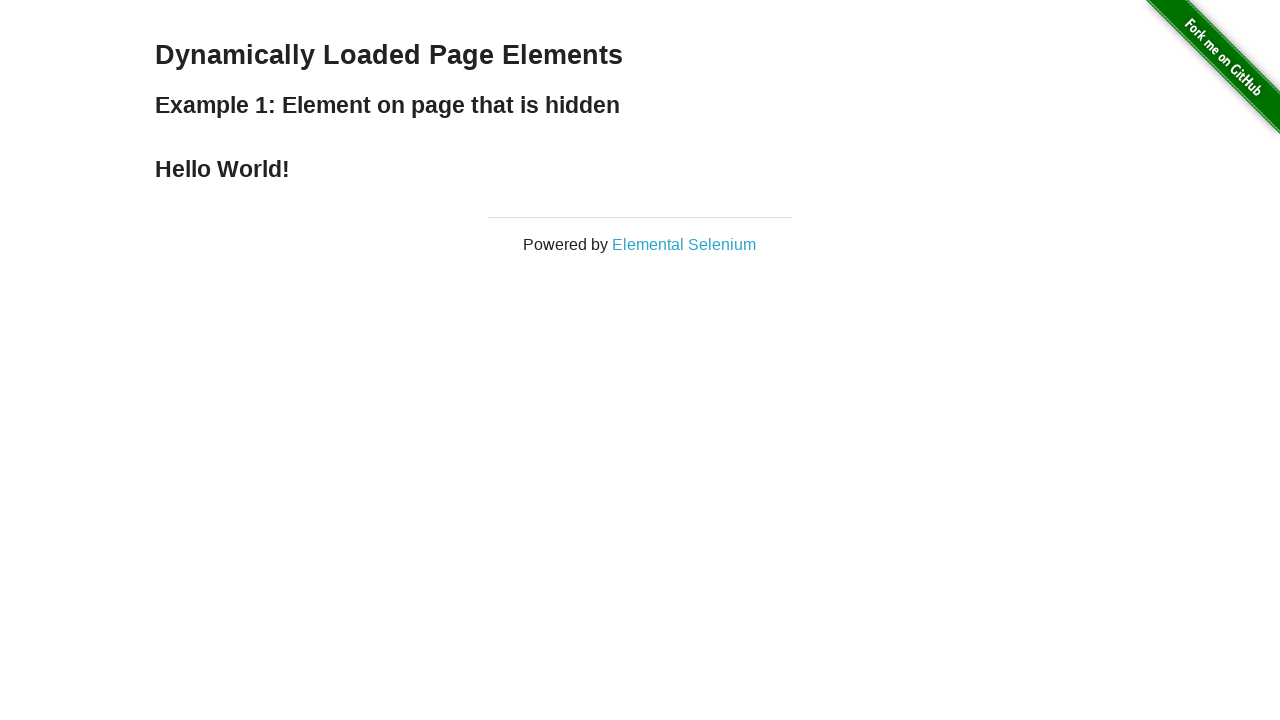